Tests multiple window handling by opening a new window through a link and verifying window switching functionality

Starting URL: https://the-internet.herokuapp.com/

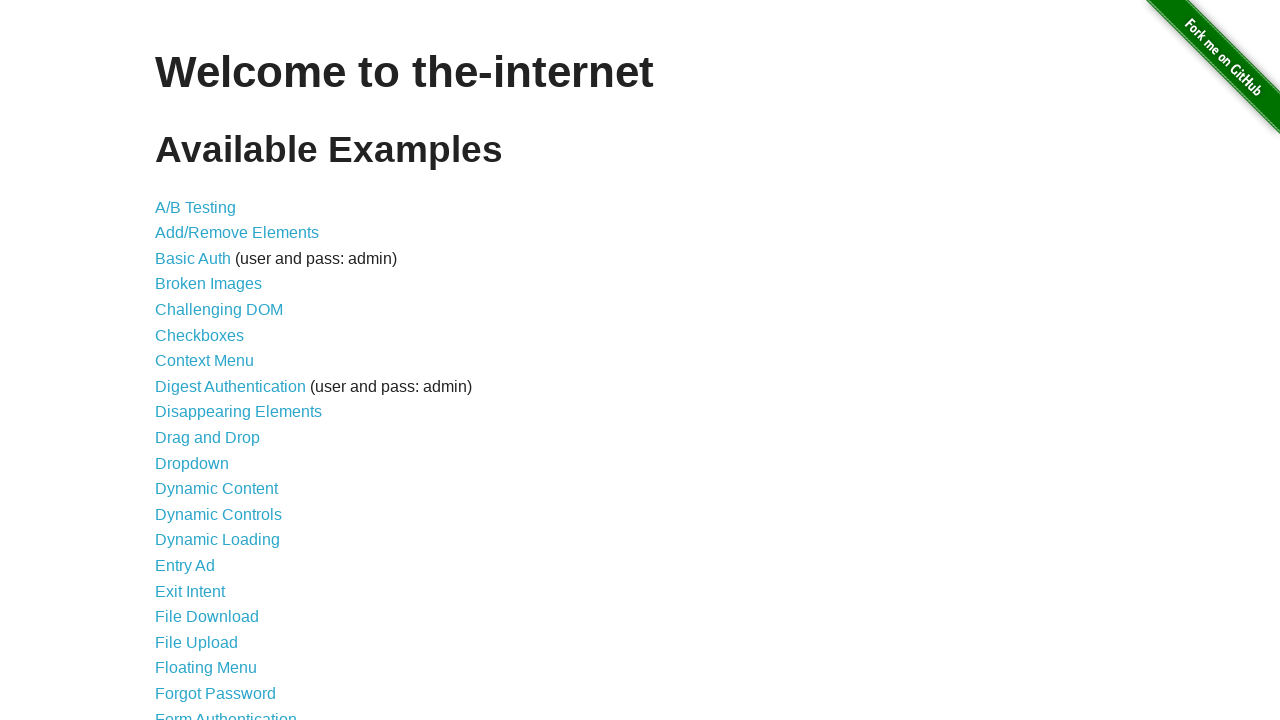

Clicked on Multiple Windows link at (218, 369) on text=Multiple Windows
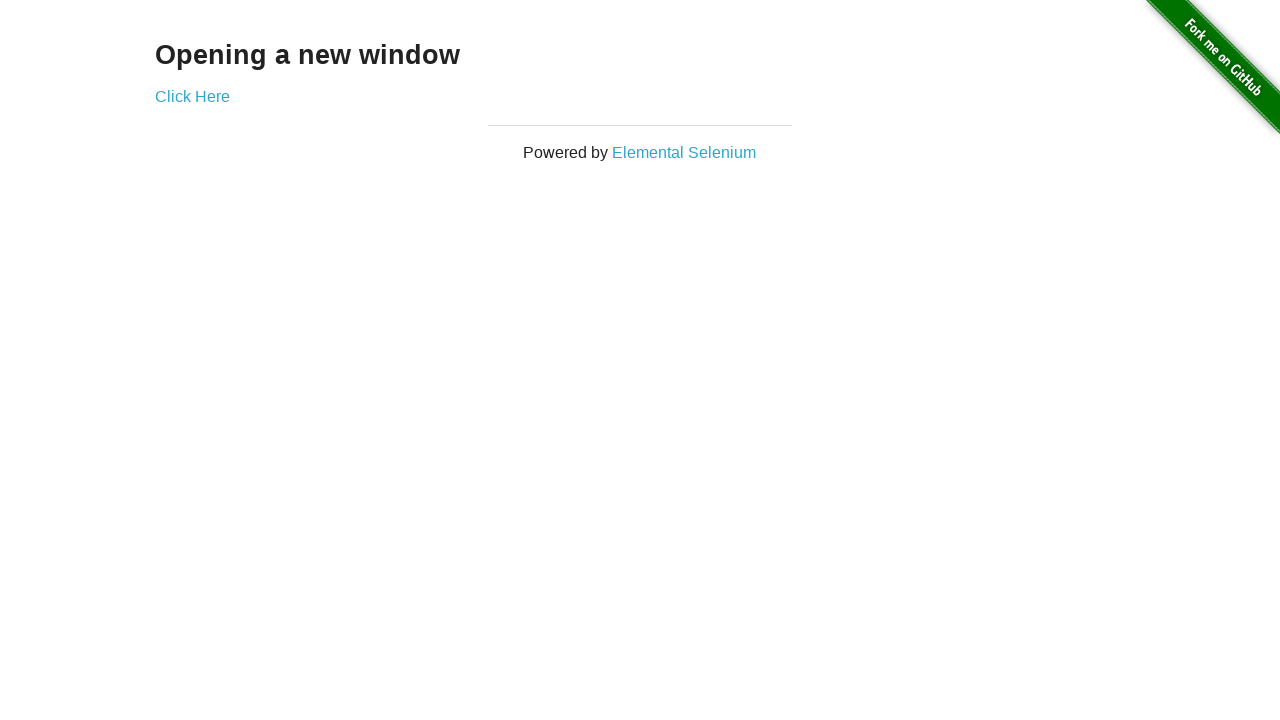

Clicked on 'Click Here' link and new window opened at (192, 96) on text=Click Here
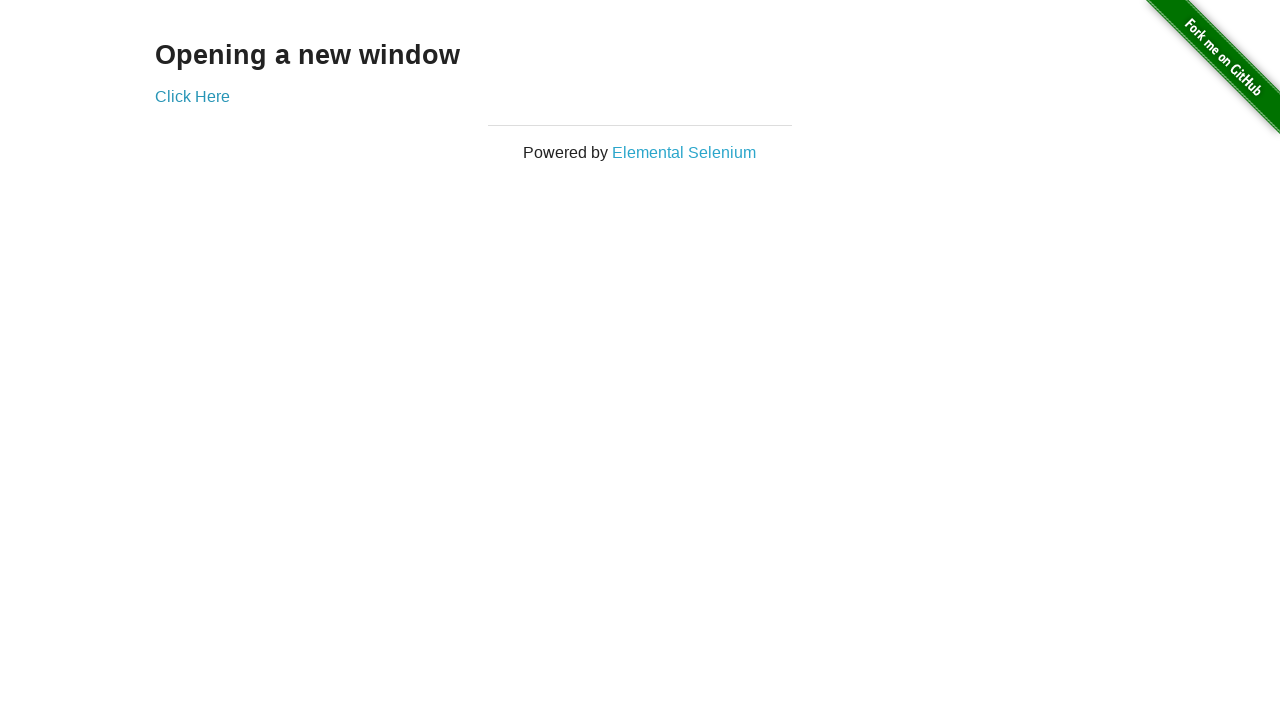

New window page loaded completely
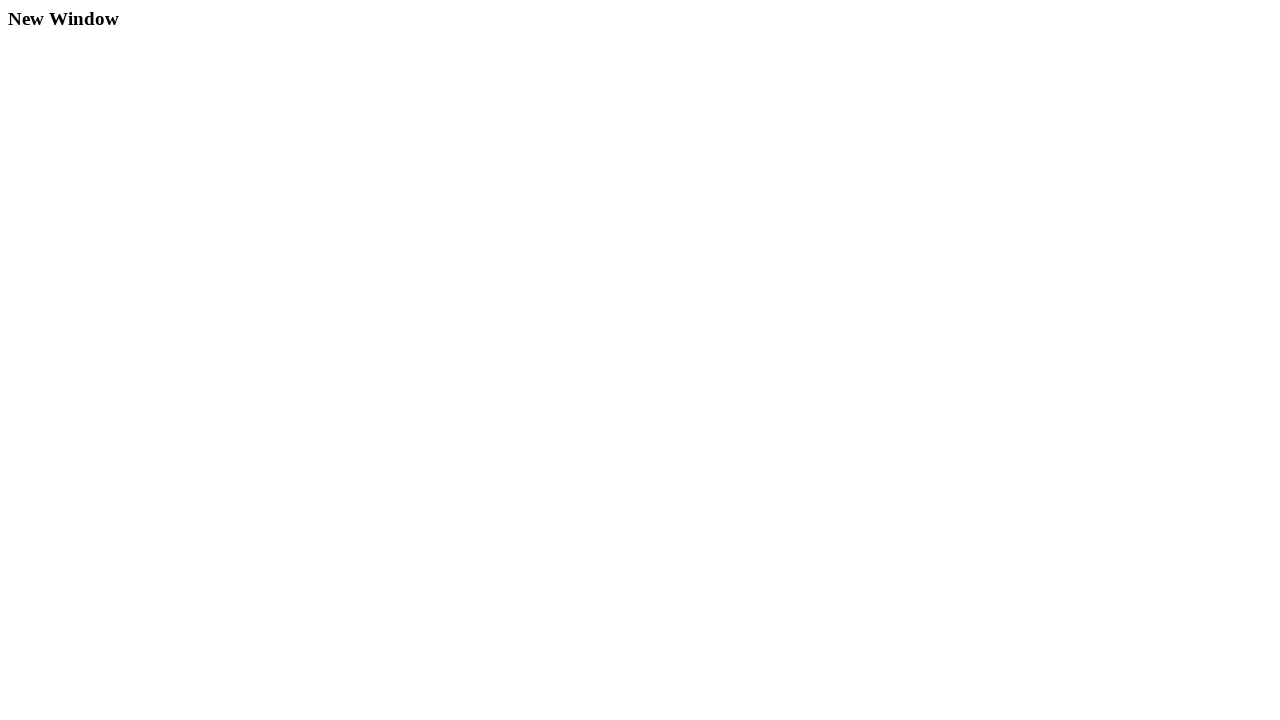

Verified new window contains 'New Window' text
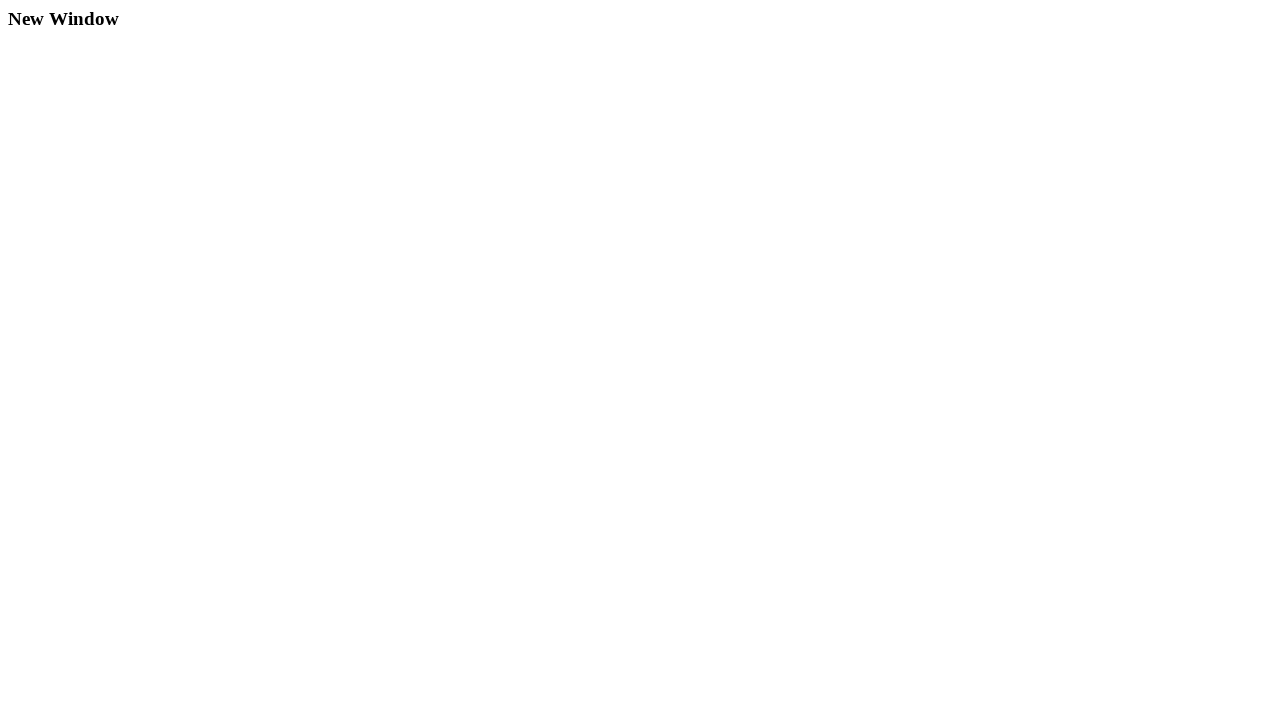

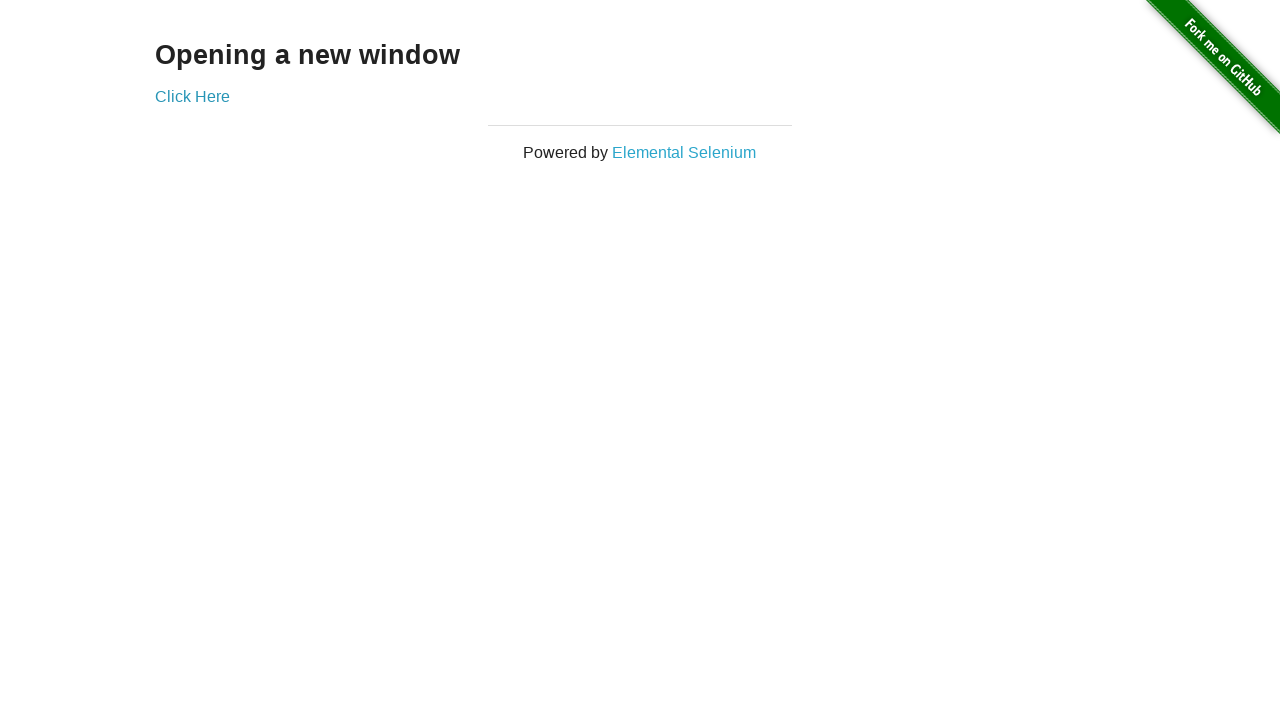